Tests navigation to 3D Models section on 3ddd.ru website

Starting URL: https://3ddd.ru/

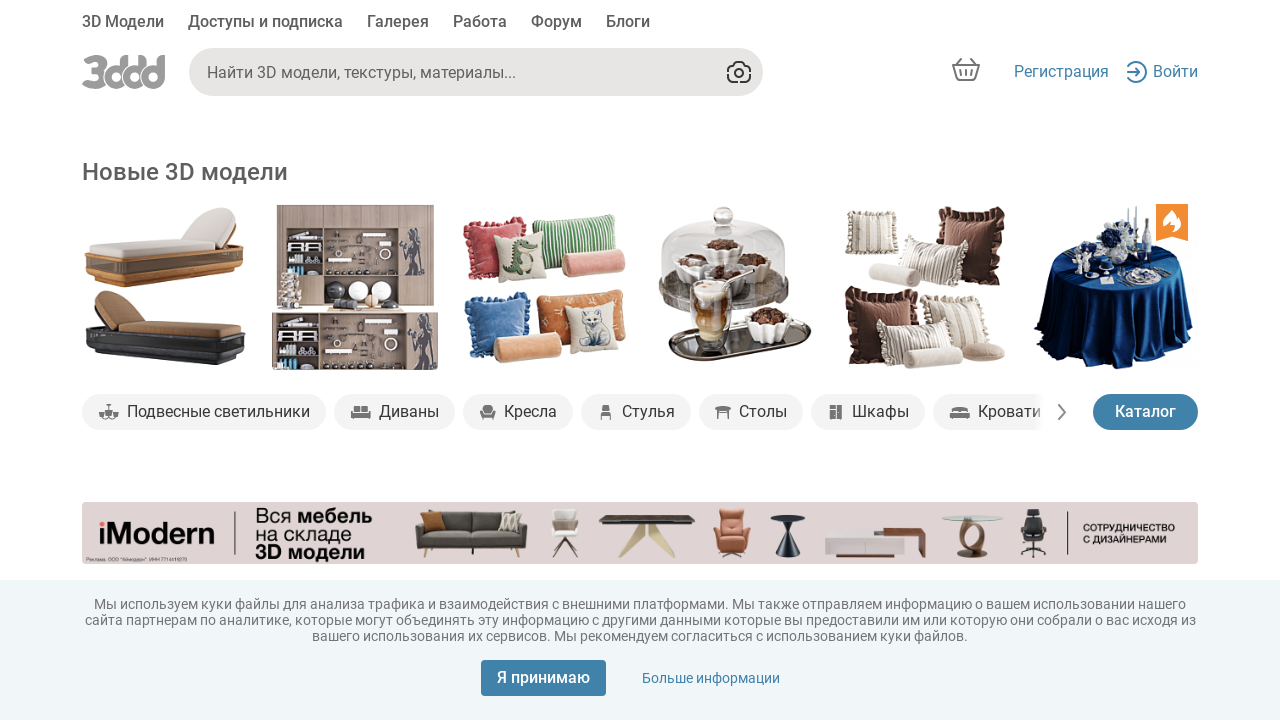

Clicked on 3D Модели (3D Models) button at (123, 24) on xpath=//*[text()='3D Модели']
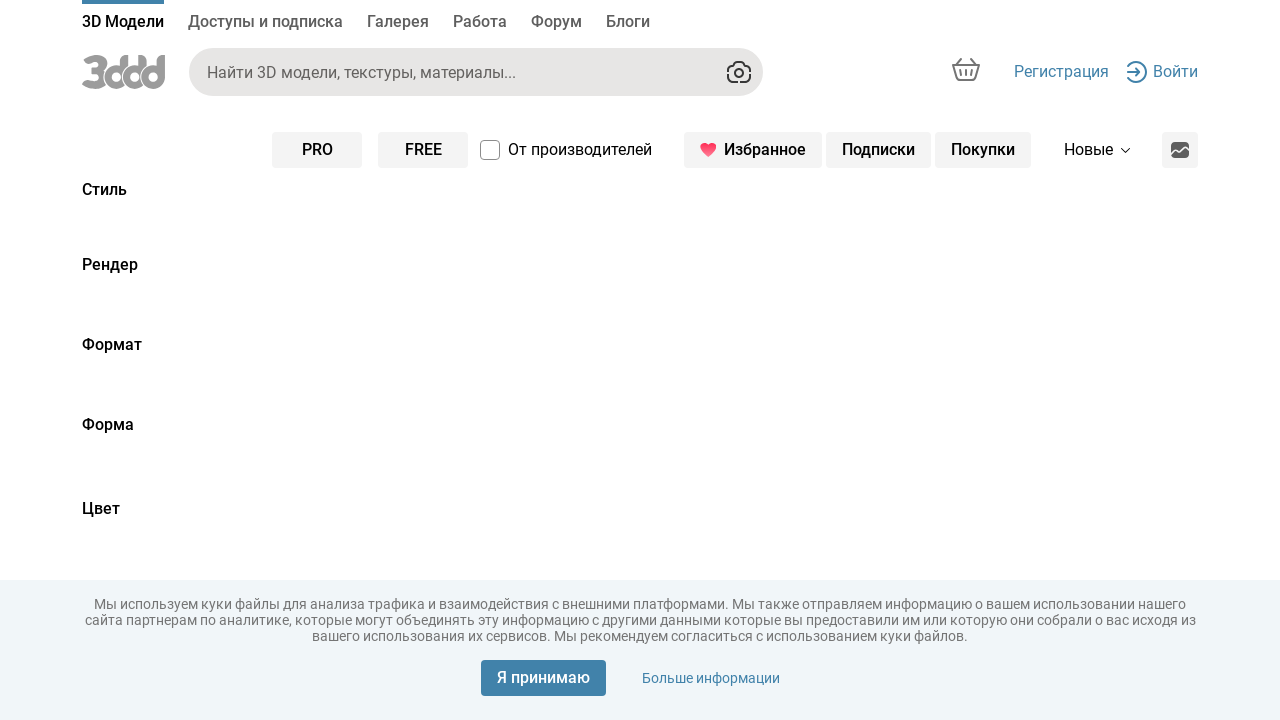

Navigated to 3D Models section - URL contains '/3dmodels'
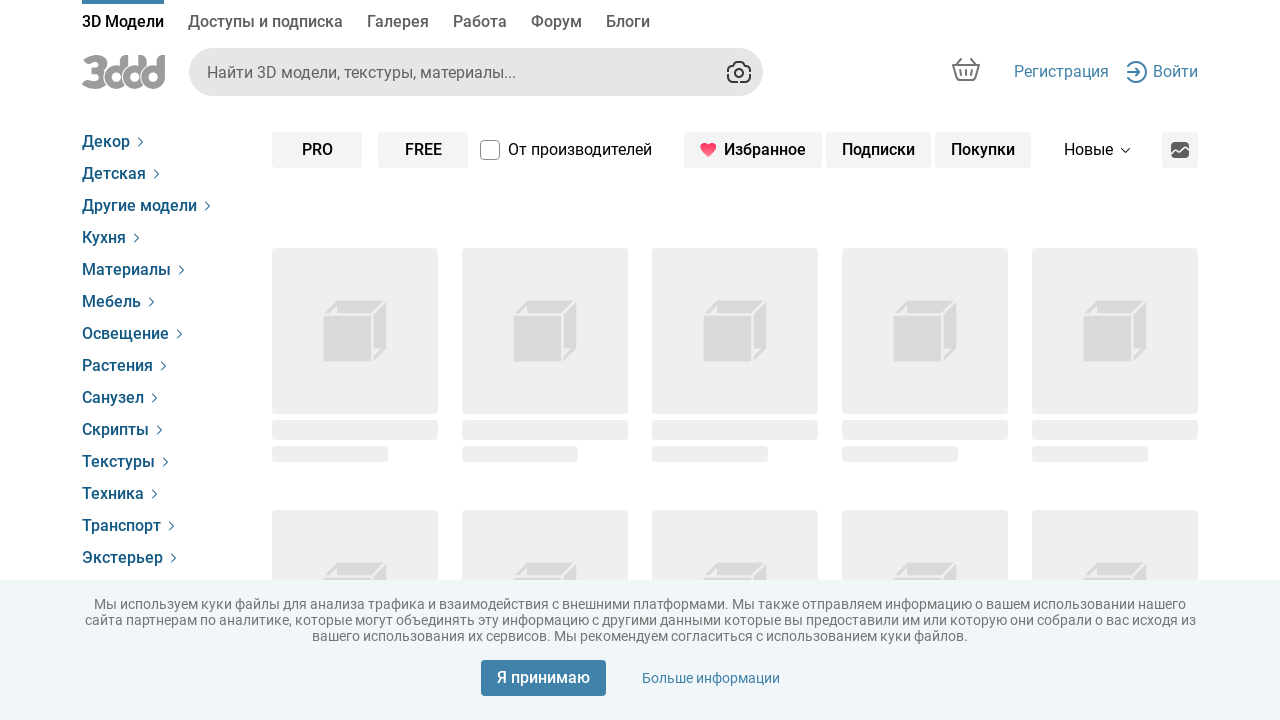

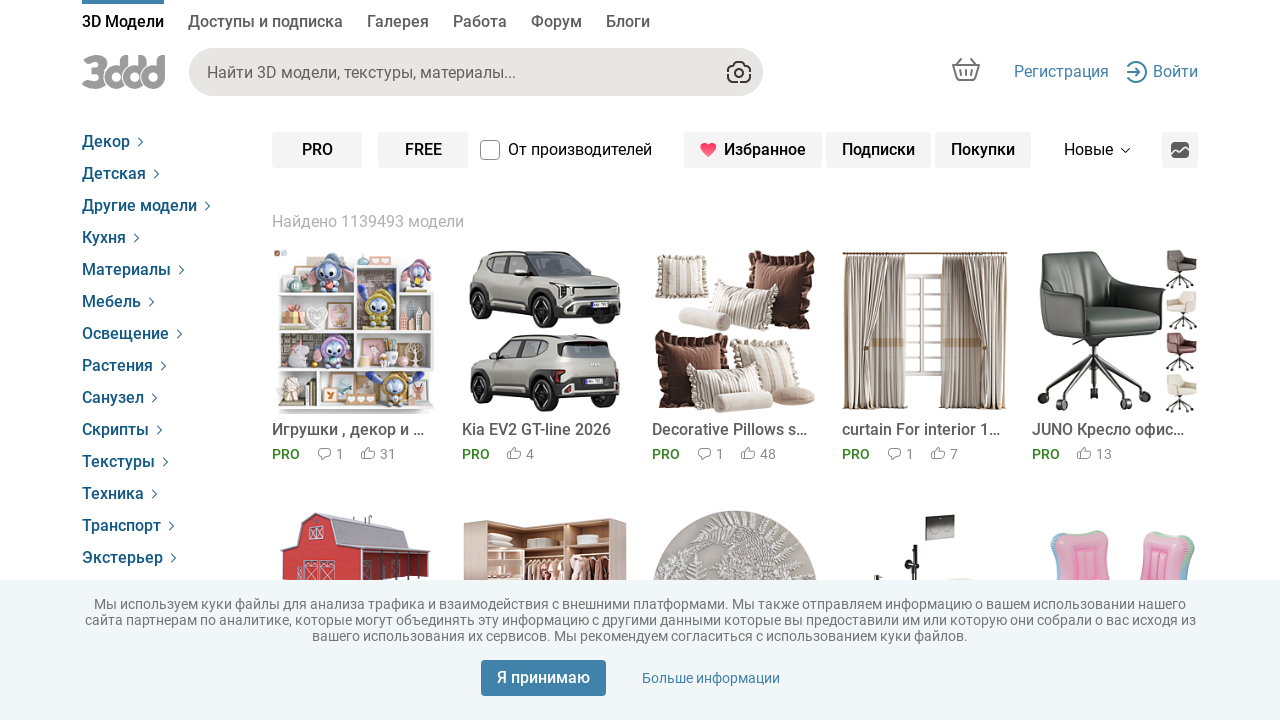